Tests the calculator web application by performing basic arithmetic operations including addition, multiplication, and using the equals button to get results, then verifying the display shows the correct output.

Starting URL: https://calculatormanefabulent.netlify.app/

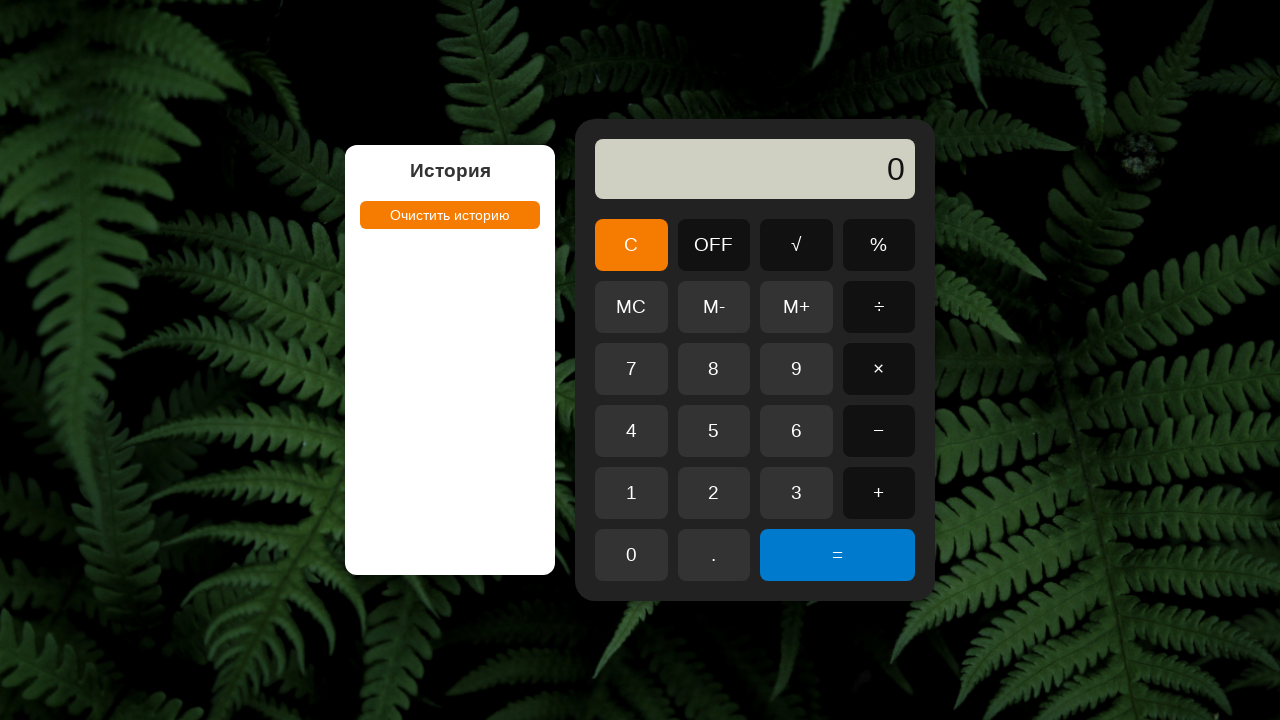

Waited for calculator buttons to load
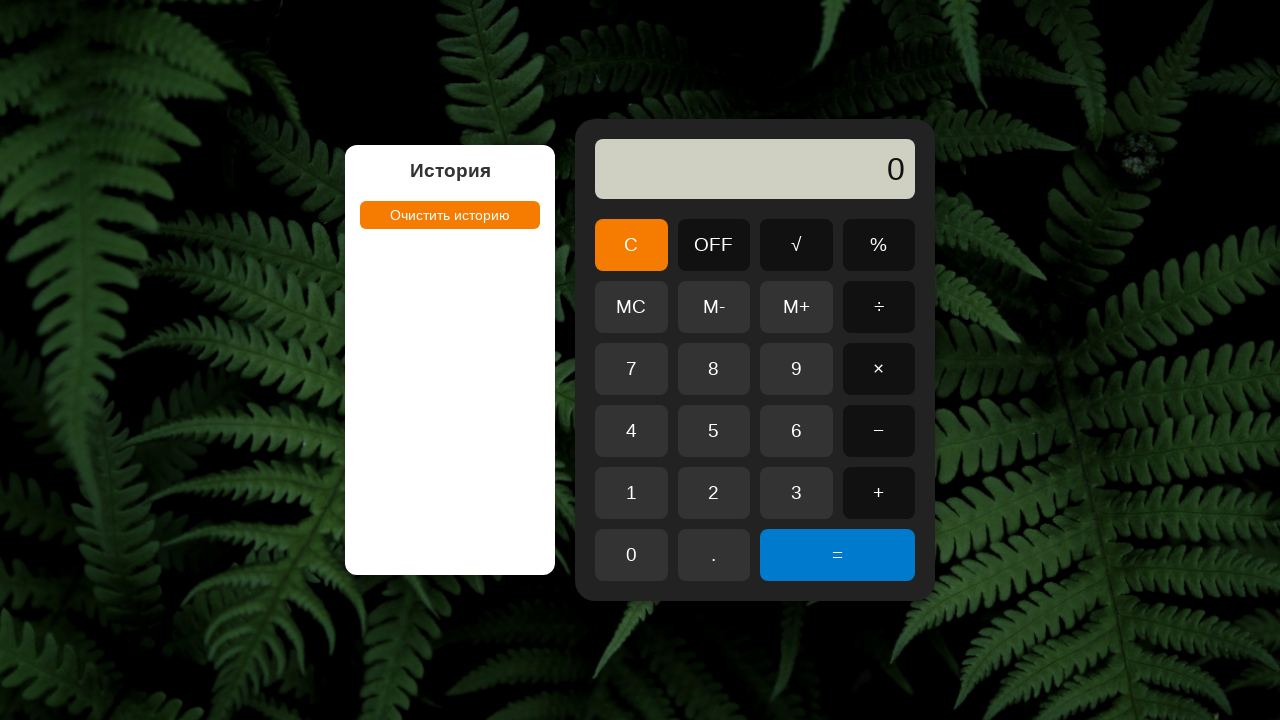

Clicked button '5' for addition test at (714, 431) on button:has-text('5')
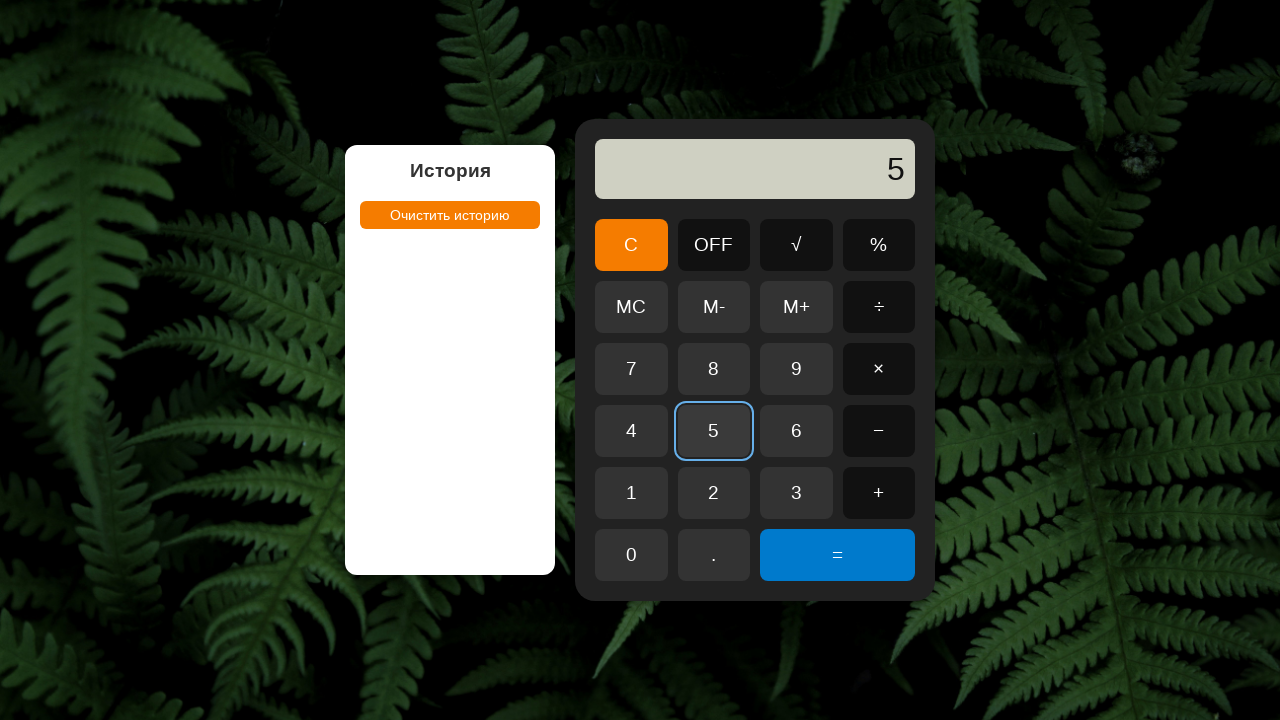

Clicked button '+' operator at (796, 307) on button:has-text('+')
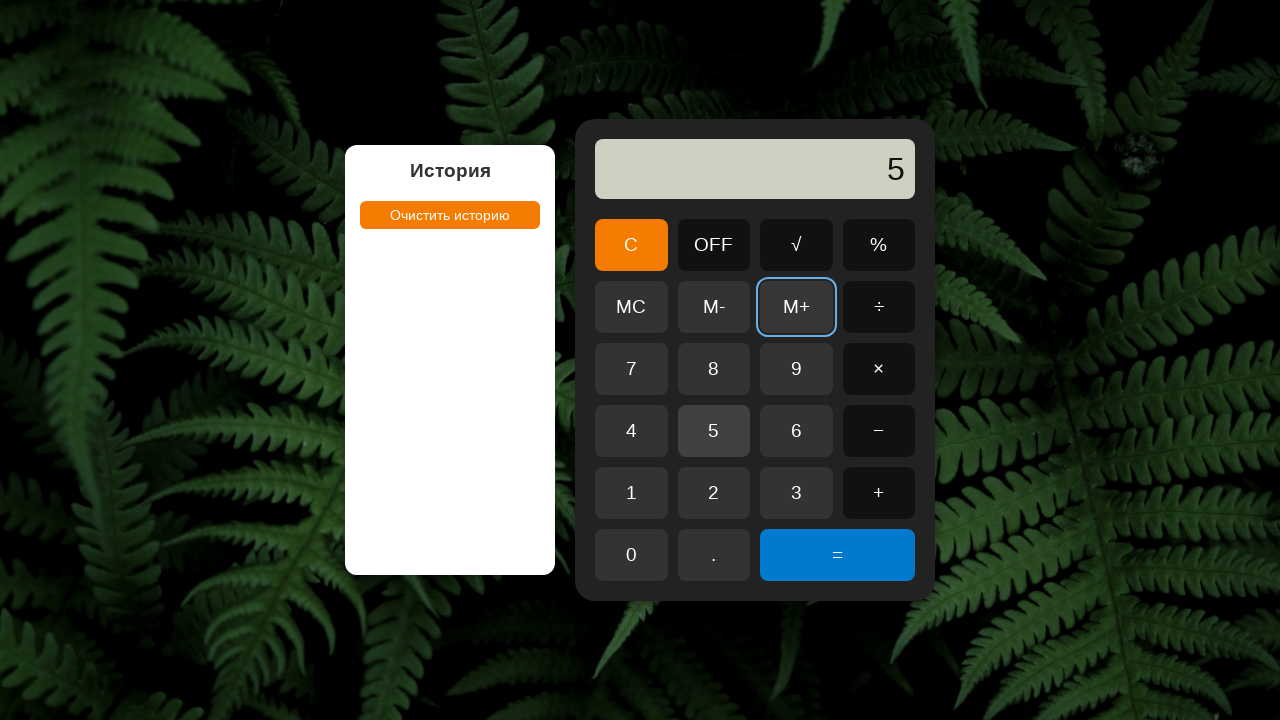

Clicked button '3' to complete addition operand at (796, 493) on button:has-text('3')
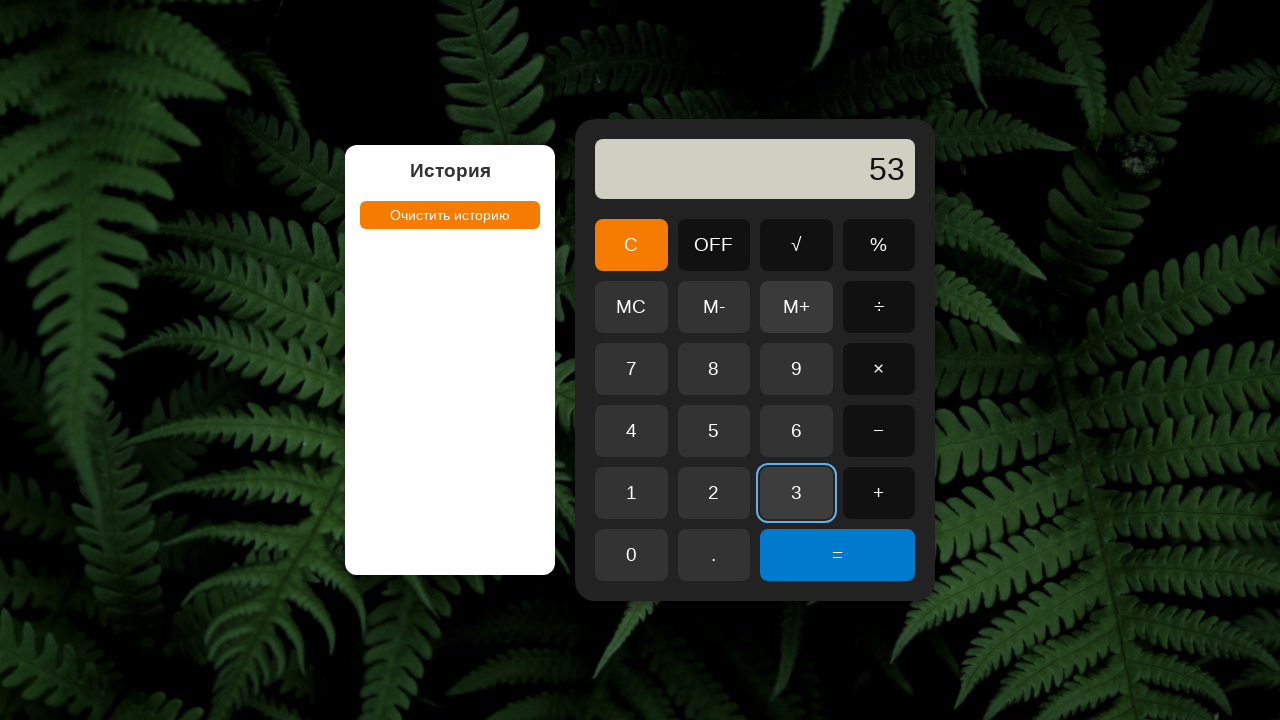

Clicked equals button to execute addition (5 + 3 = 8) at (838, 555) on button:has-text('=')
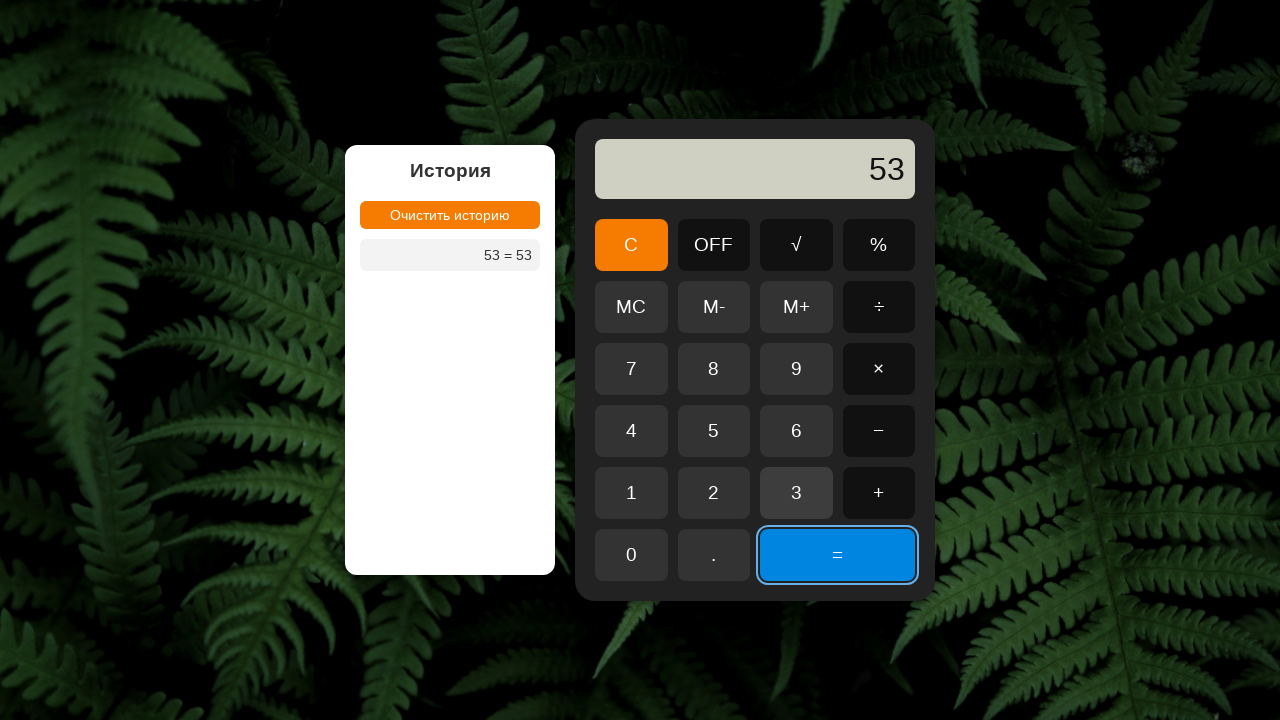

Clicked clear button 'C' to reset display at (631, 245) on button:has-text('C')
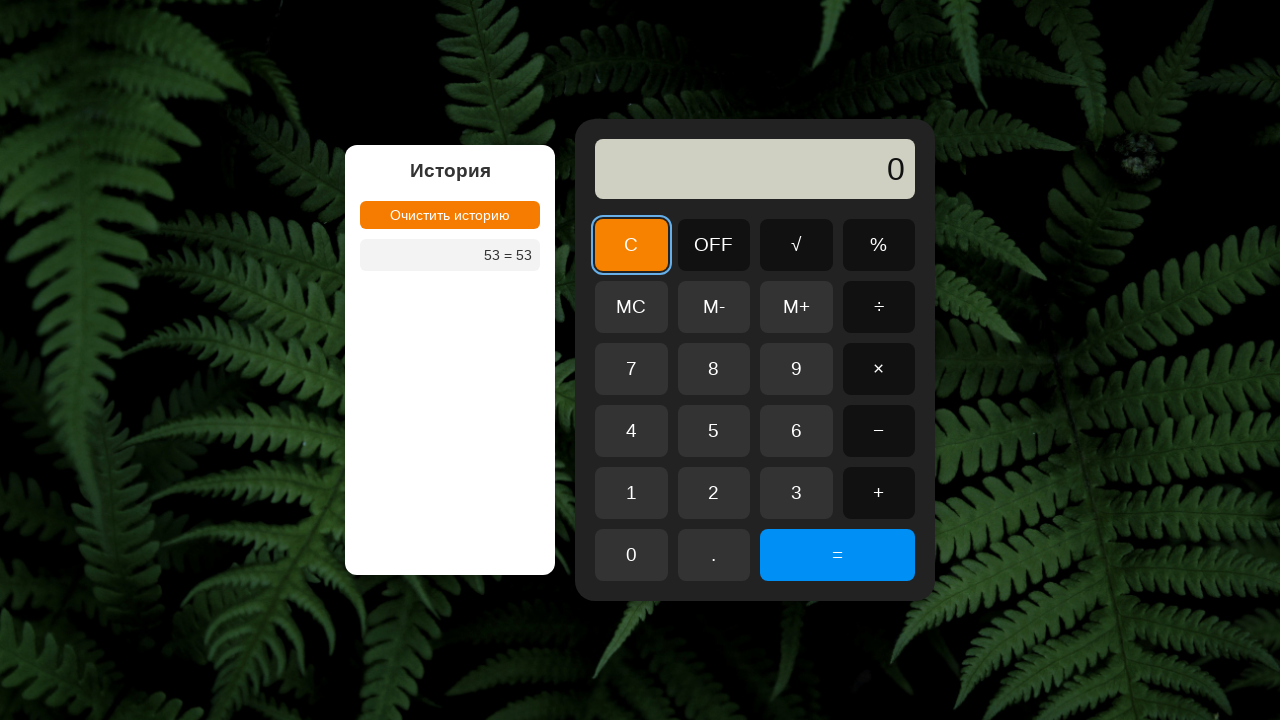

Clicked button '7' for multiplication test at (631, 369) on button:has-text('7')
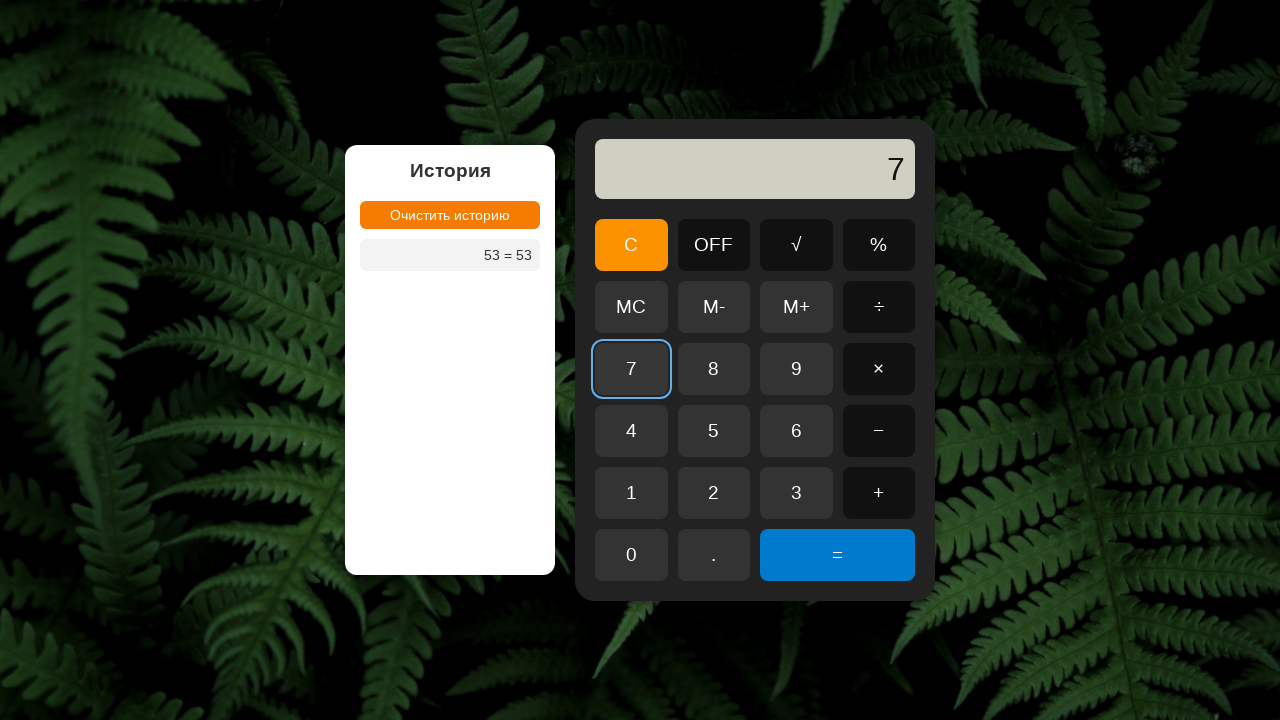

Clicked button '×' multiplication operator at (879, 369) on button:has-text('×')
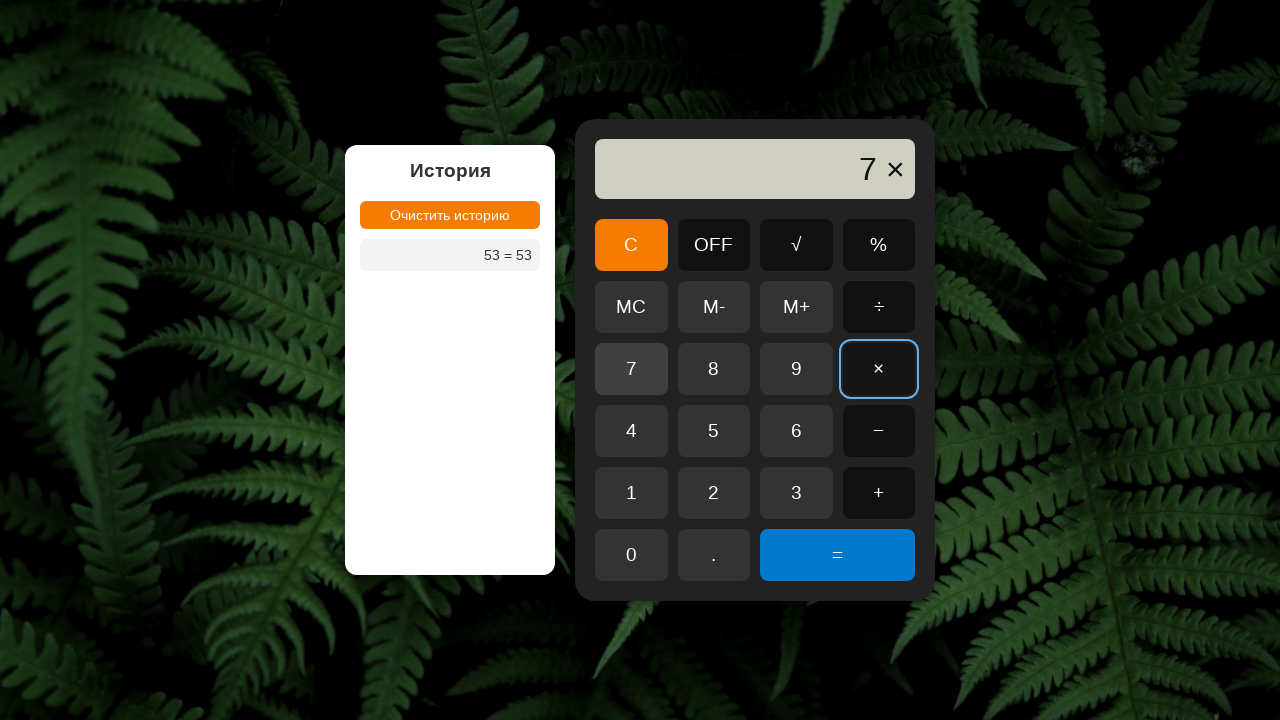

Clicked button '6' to complete multiplication operand at (796, 431) on button:has-text('6')
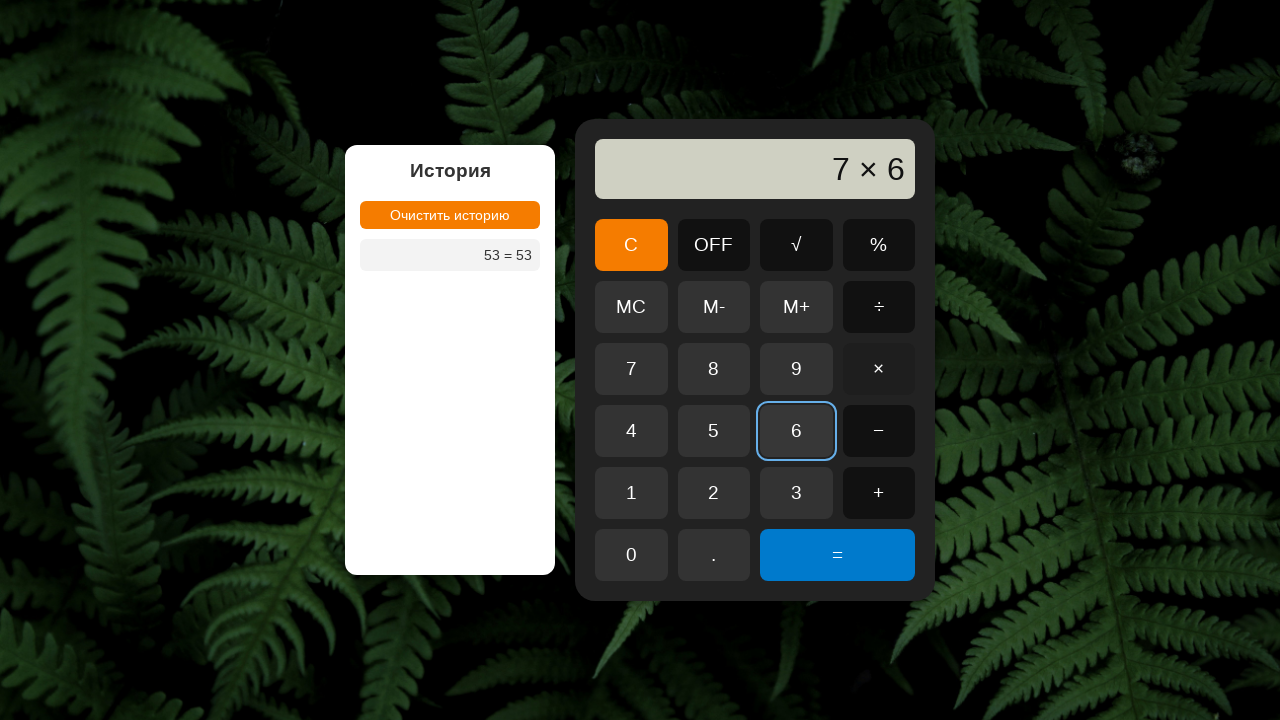

Clicked equals button to execute multiplication (7 × 6 = 42) at (838, 555) on button:has-text('=')
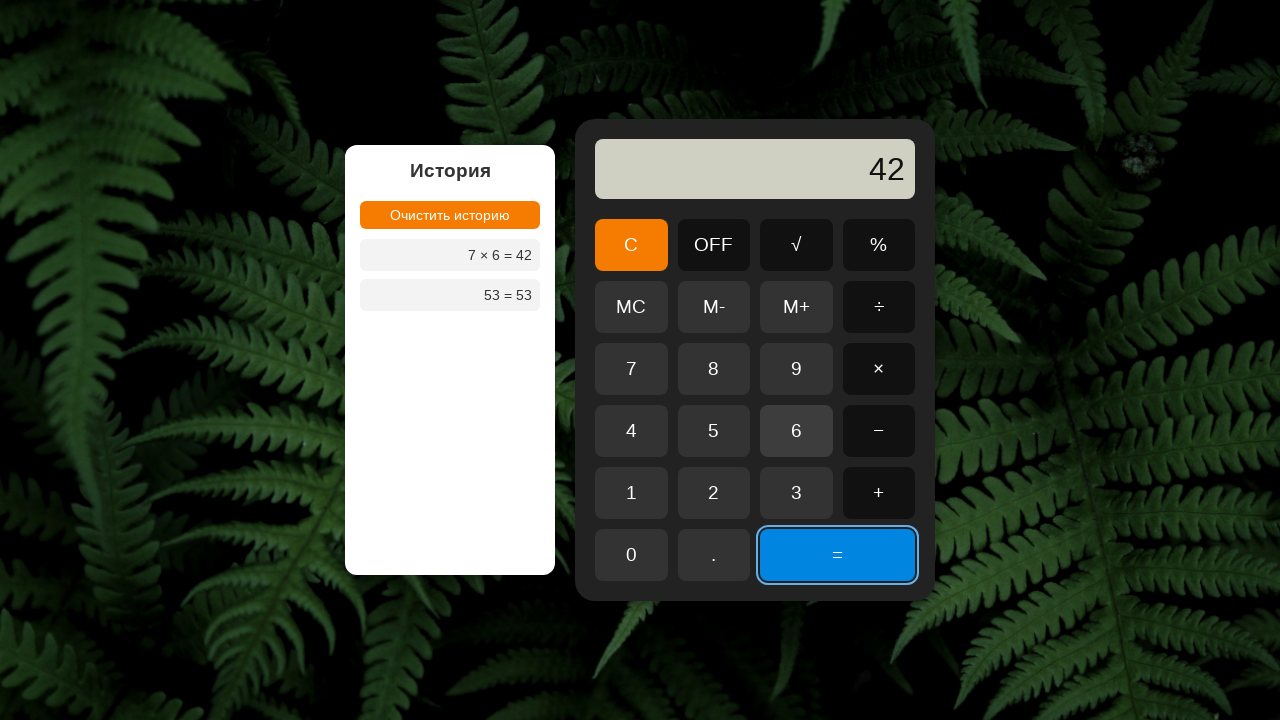

Clicked clear button 'C' to reset display at (631, 245) on button:has-text('C')
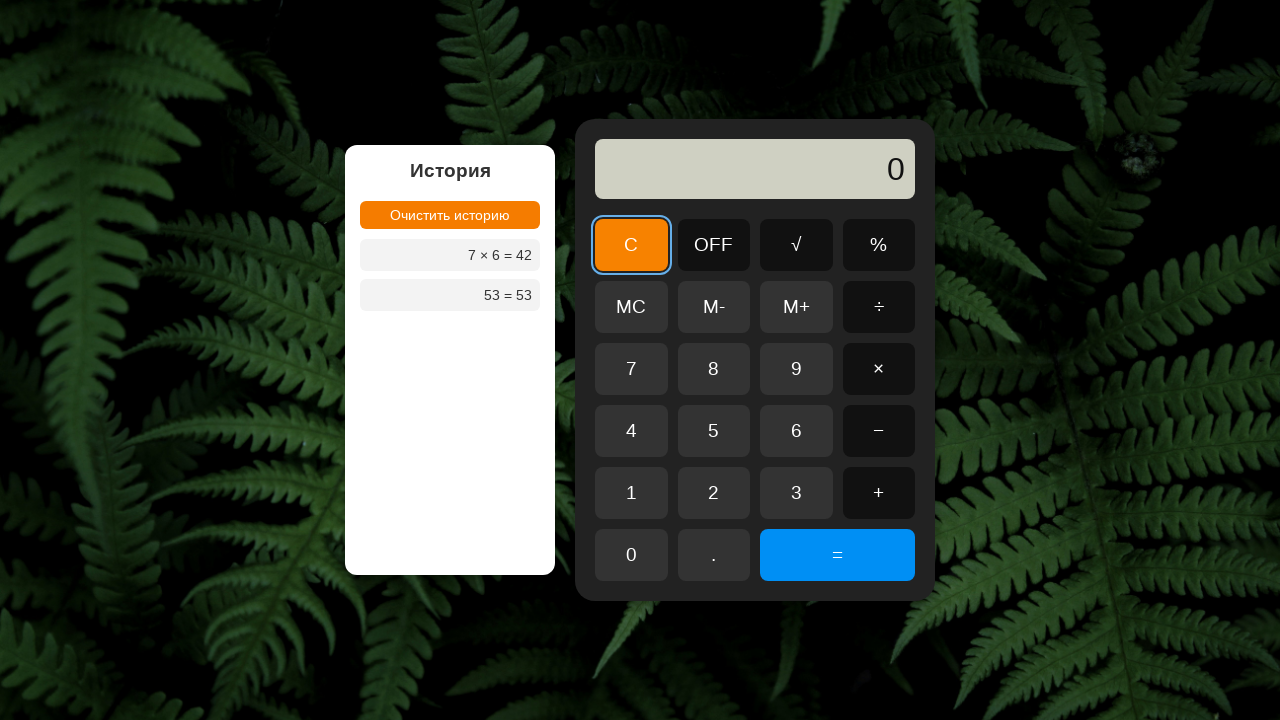

Clicked button '1' for subtraction test at (631, 493) on button:has-text('1')
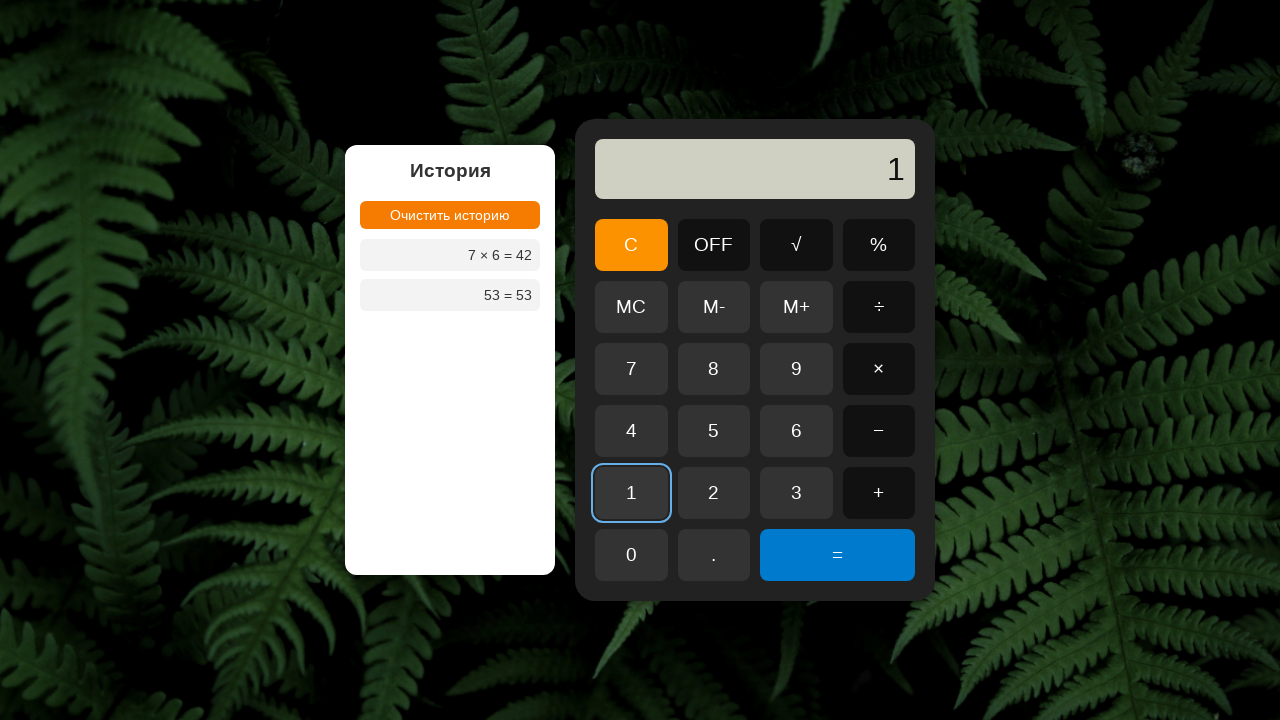

Clicked button '5' to form number '15' at (714, 431) on button:has-text('5')
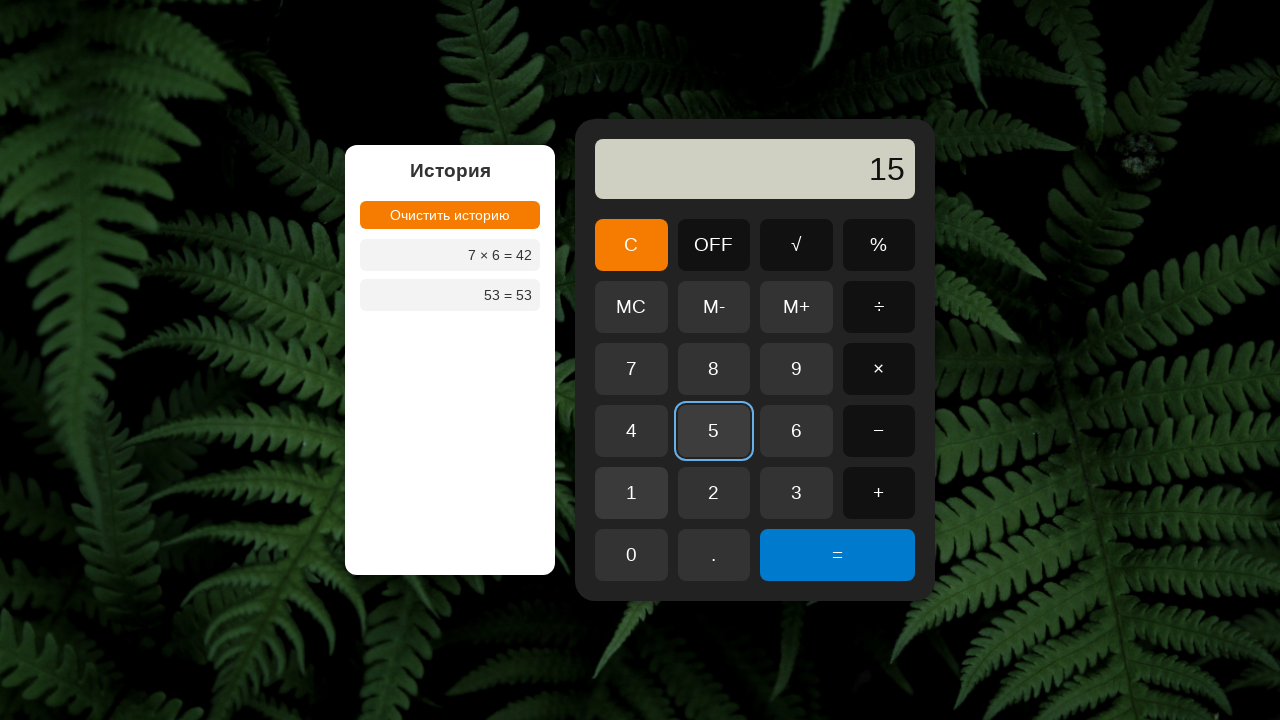

Clicked button '-' subtraction operator at (714, 307) on button:has-text('-')
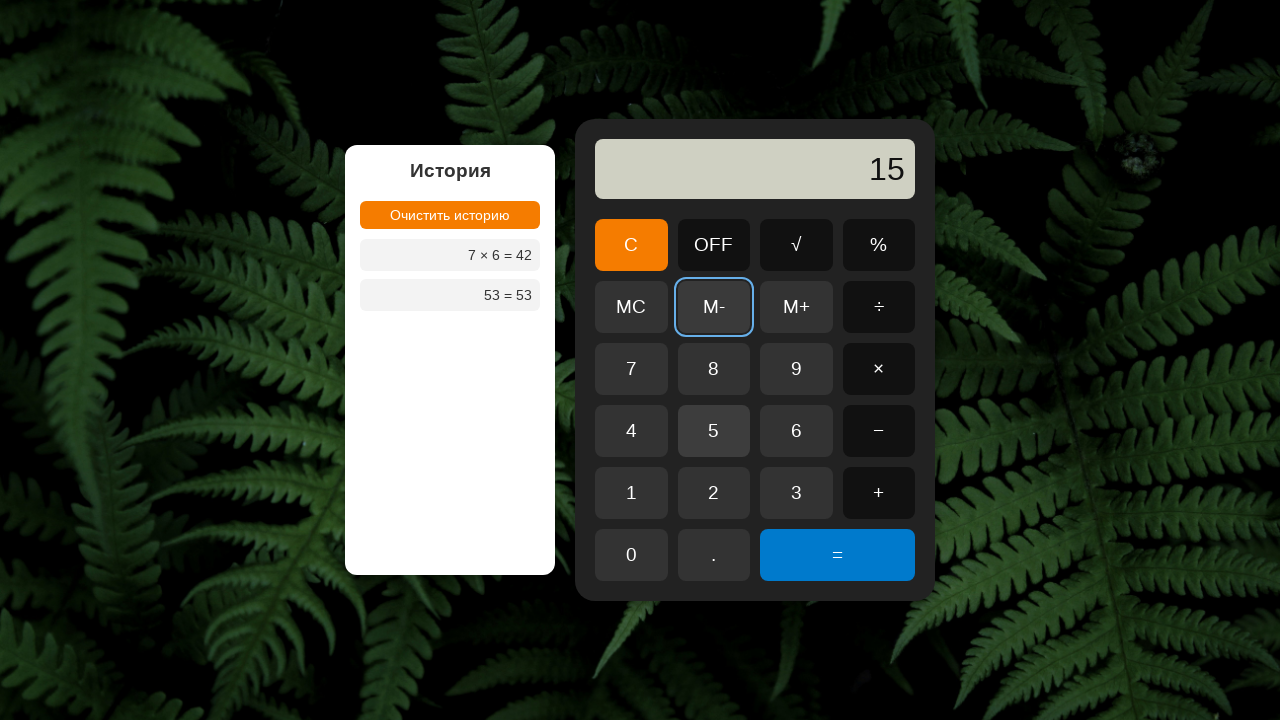

Clicked button '8' to complete subtraction operand at (714, 369) on button:has-text('8')
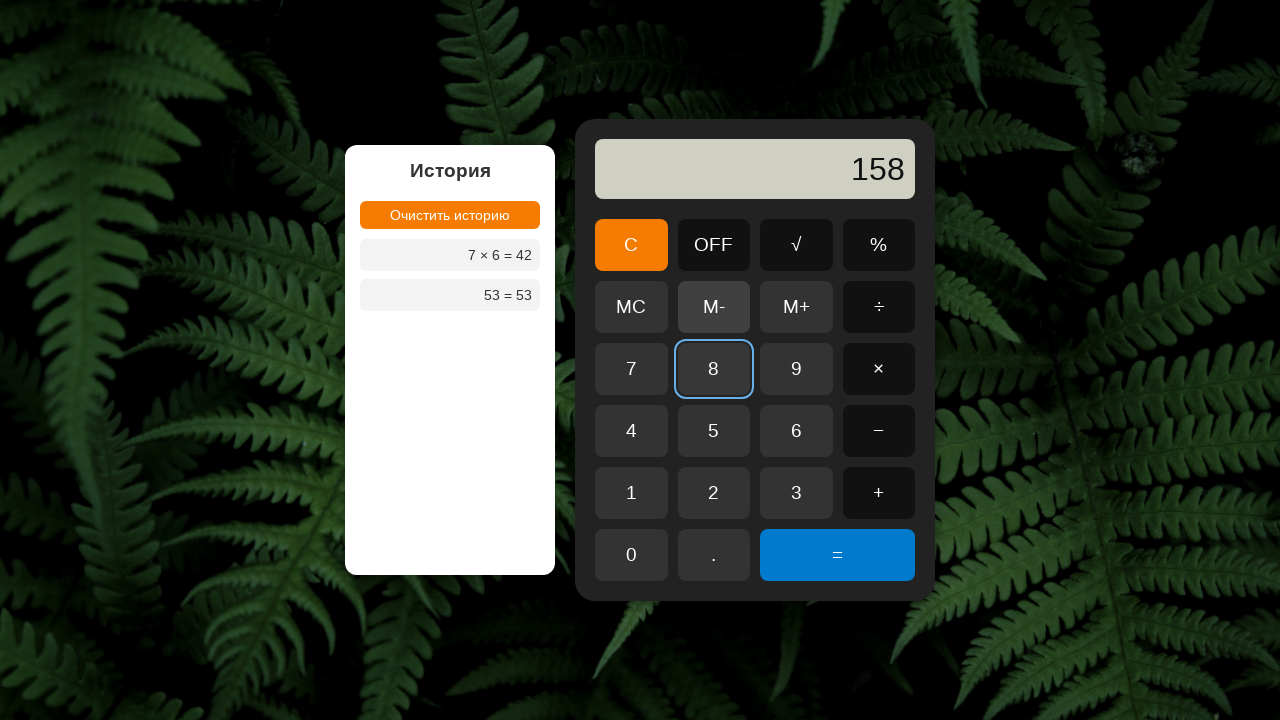

Clicked equals button to execute subtraction (15 - 8 = 7) at (838, 555) on button:has-text('=')
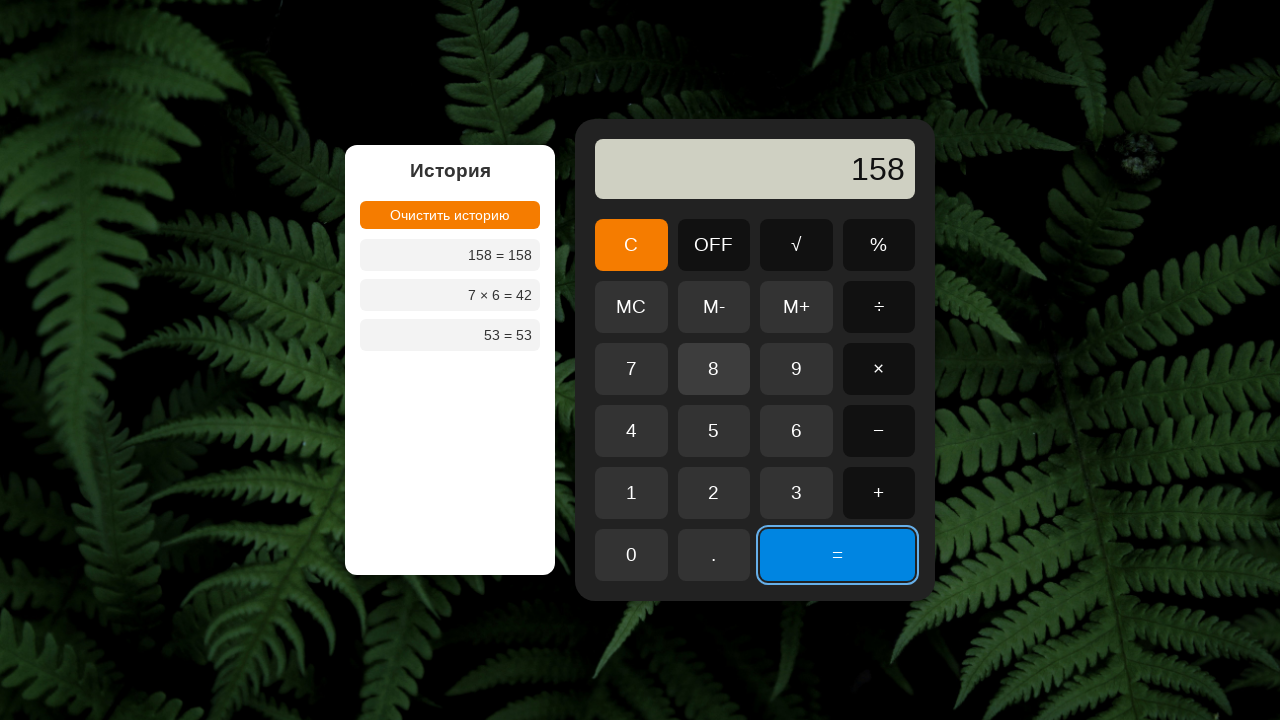

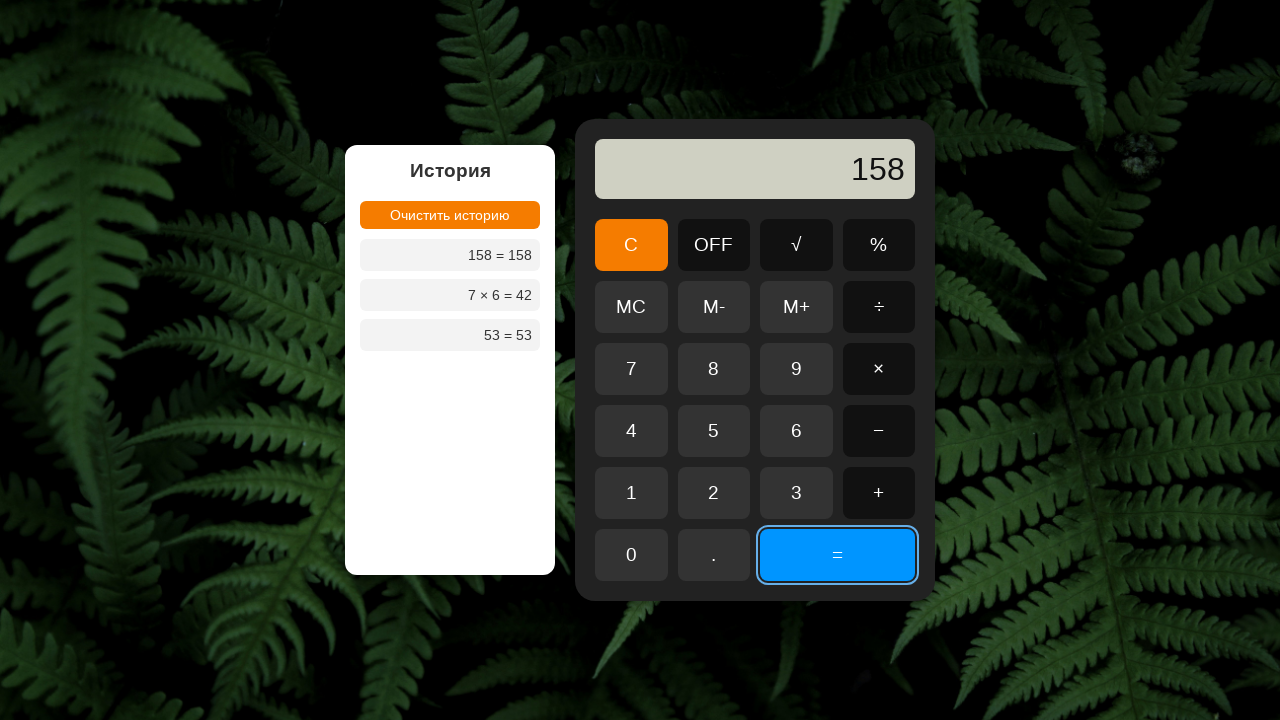